Verifies that the login modal and its elements are displayed when opened

Starting URL: https://www.demoblaze.com

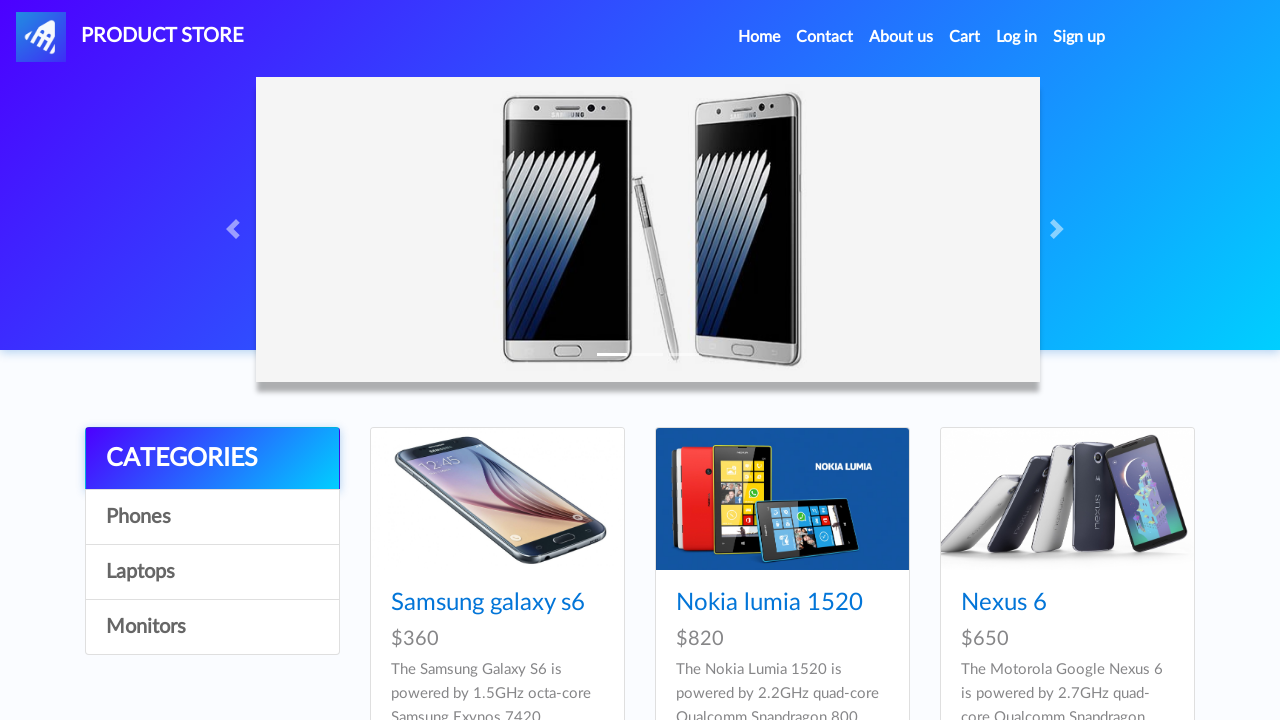

Clicked login button to open login modal at (1017, 37) on #login2
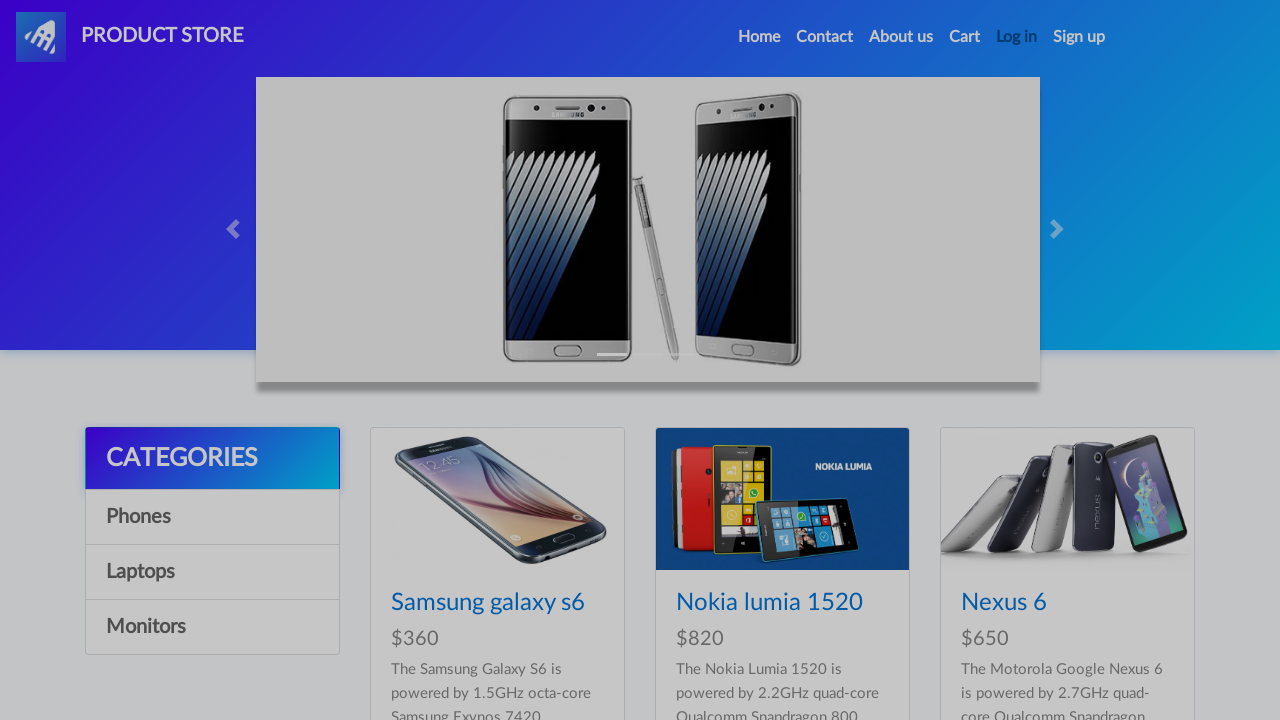

Login username field is visible
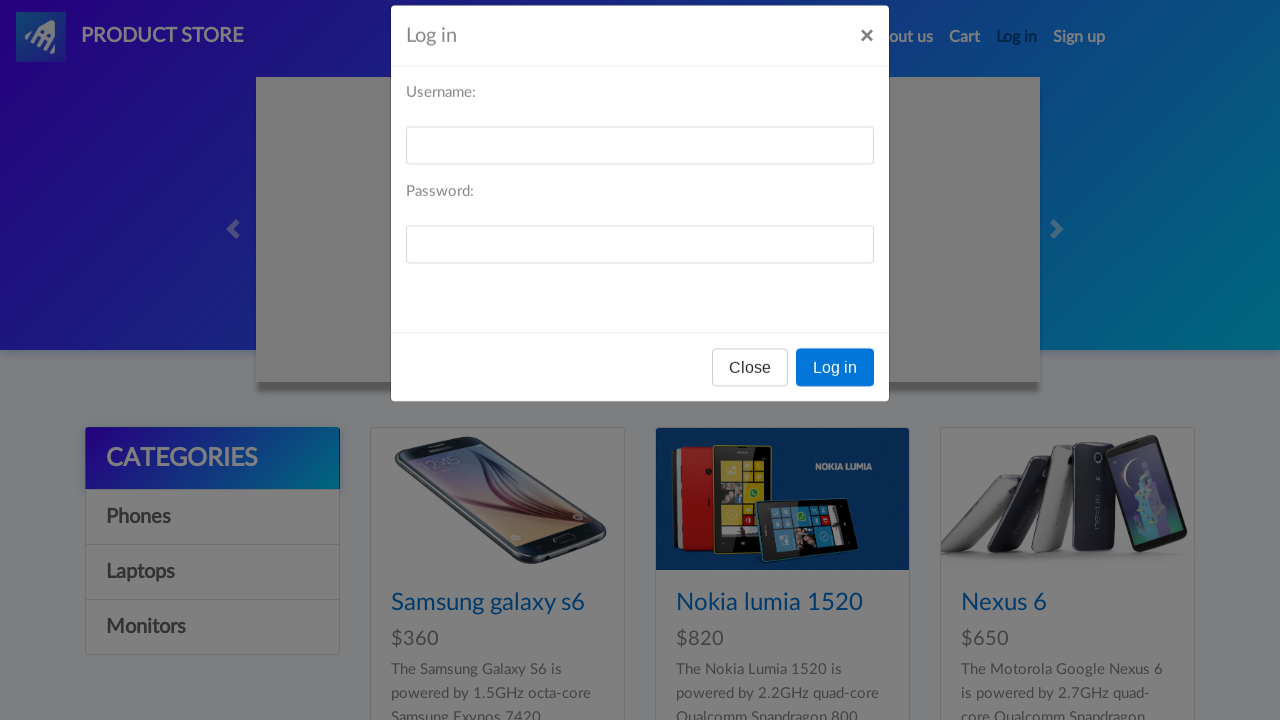

Login password field is visible
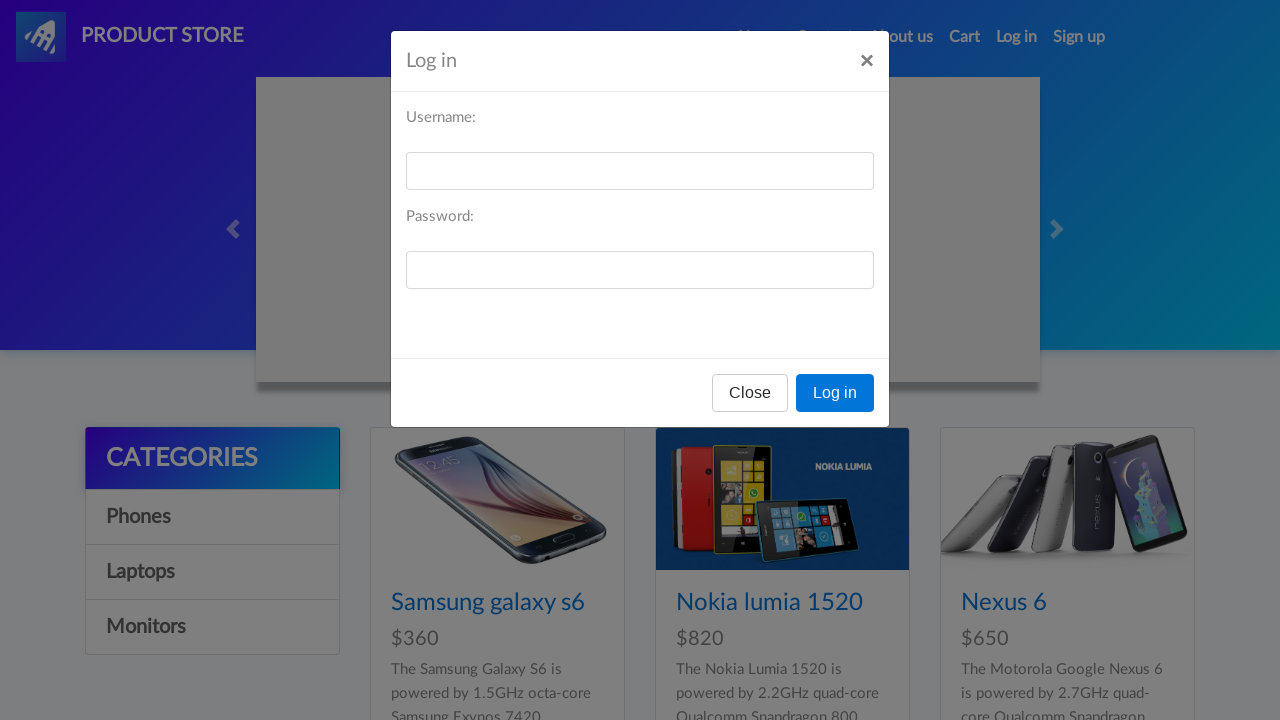

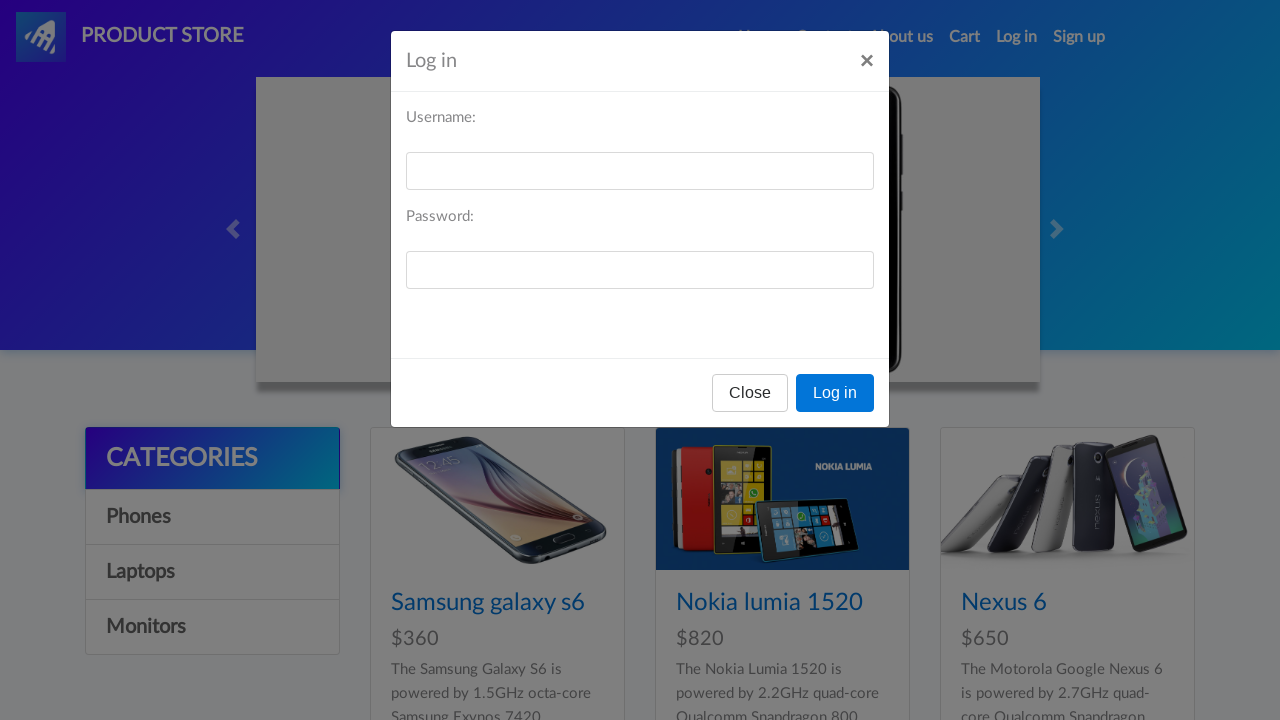